Counts the total number of checkboxes present on the page

Starting URL: https://rahulshettyacademy.com/AutomationPractice/

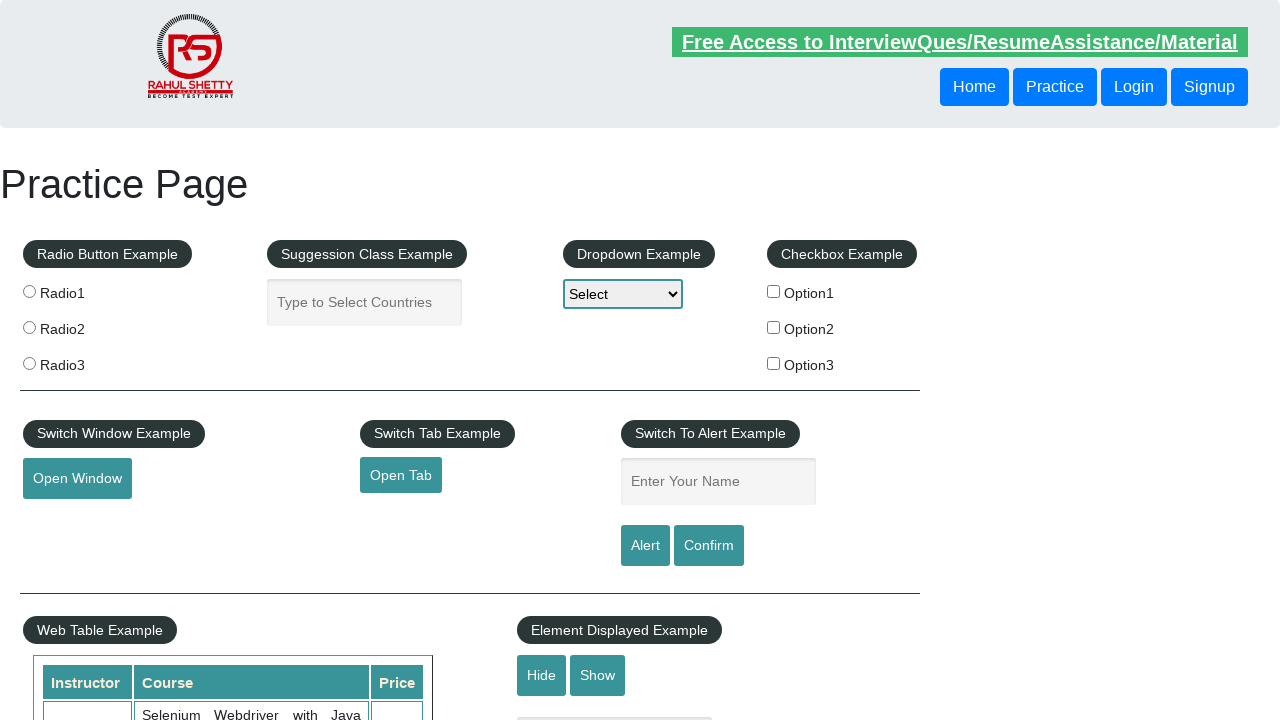

Waited for checkboxes to load on the page
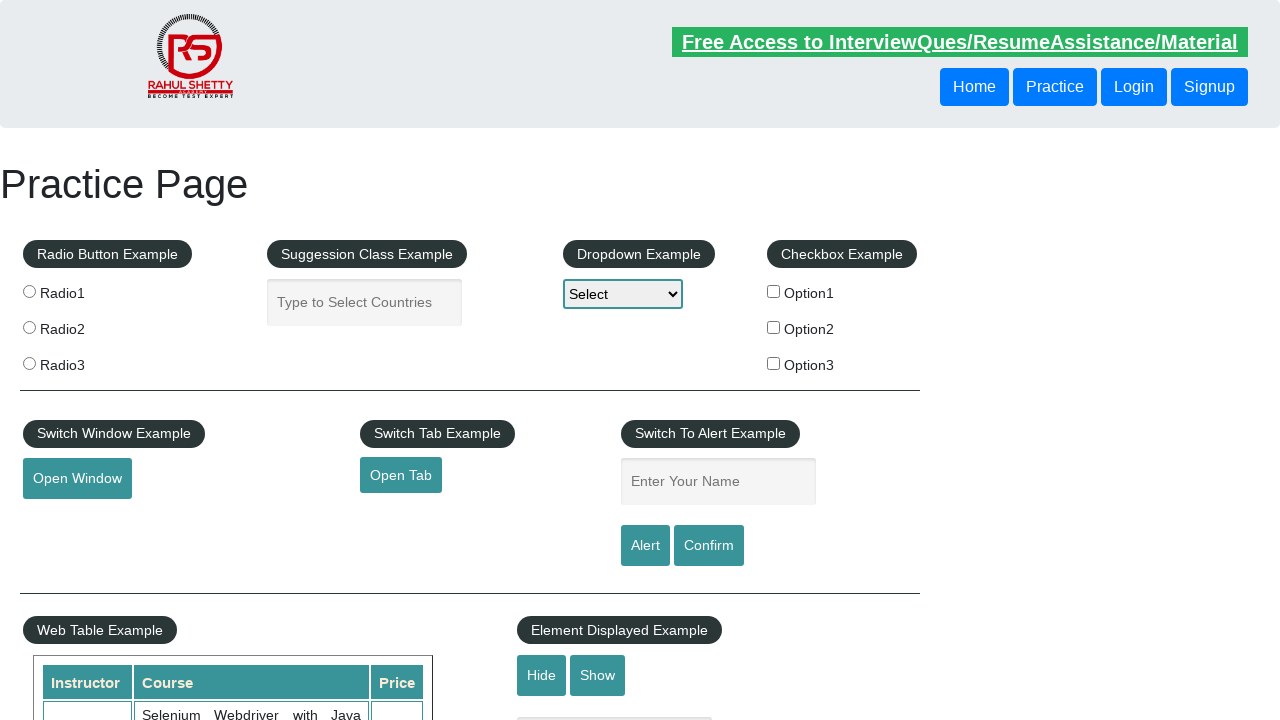

Retrieved all checkboxes from the page - total count: 3
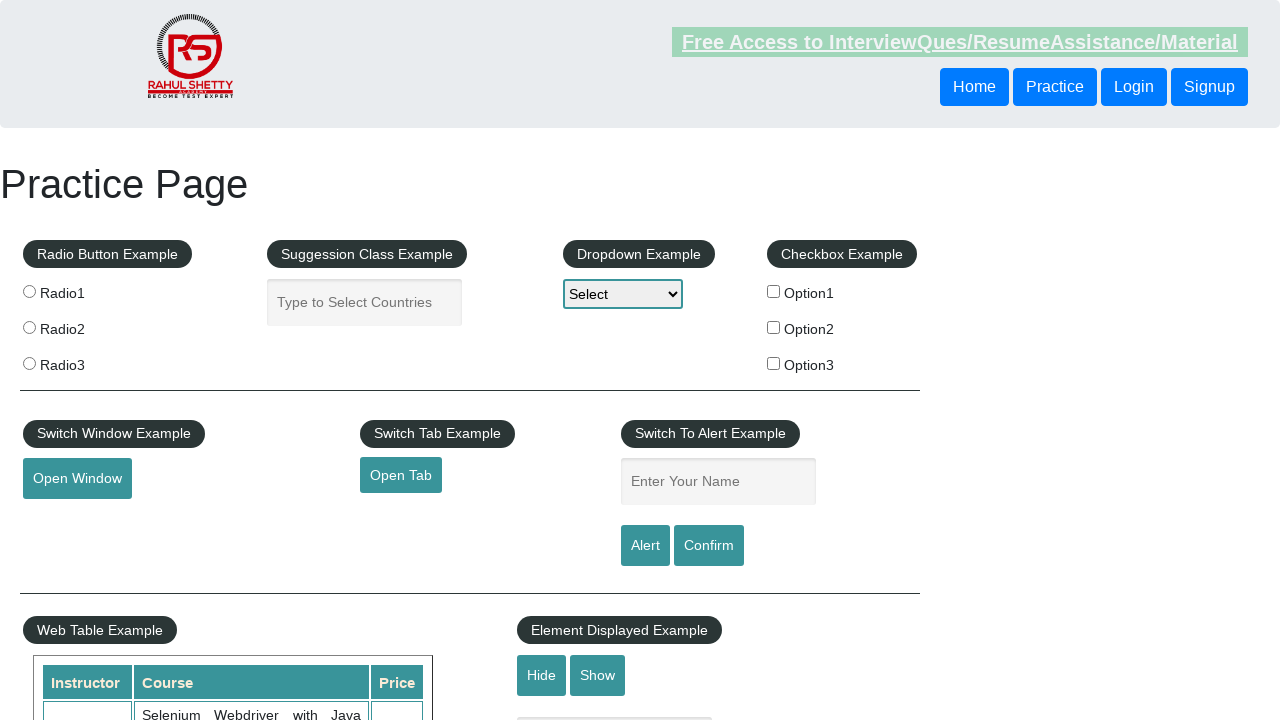

Printed checkbox count: 3 checkboxes found
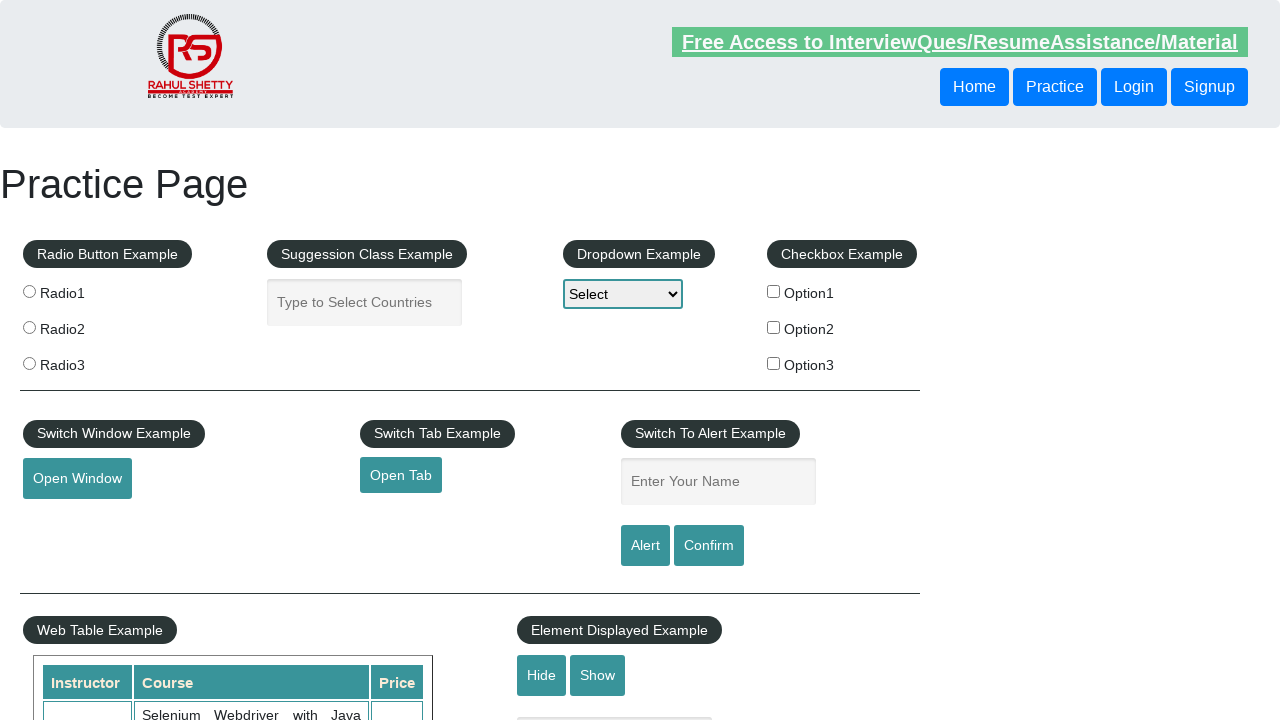

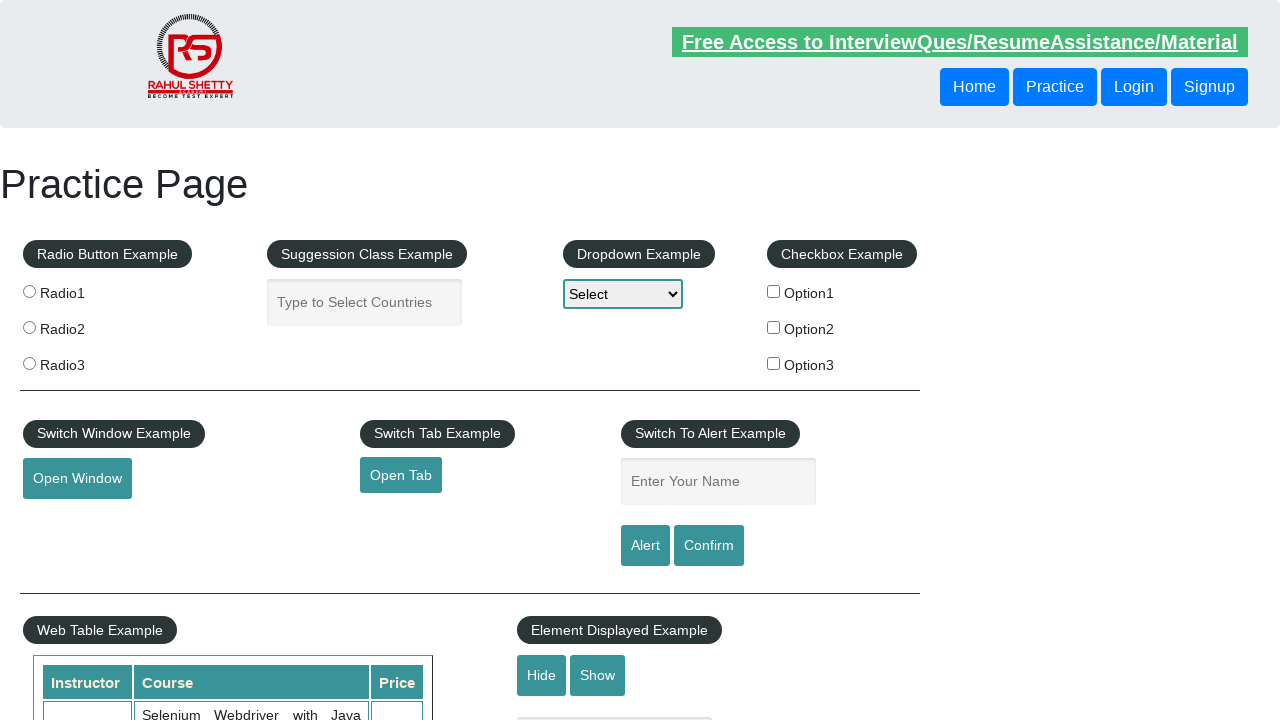